Fills out a registration form using keyboard navigation (TAB key) to move between fields and submits the form

Starting URL: https://naveenautomationlabs.com/opencart/index.php?route=account/register

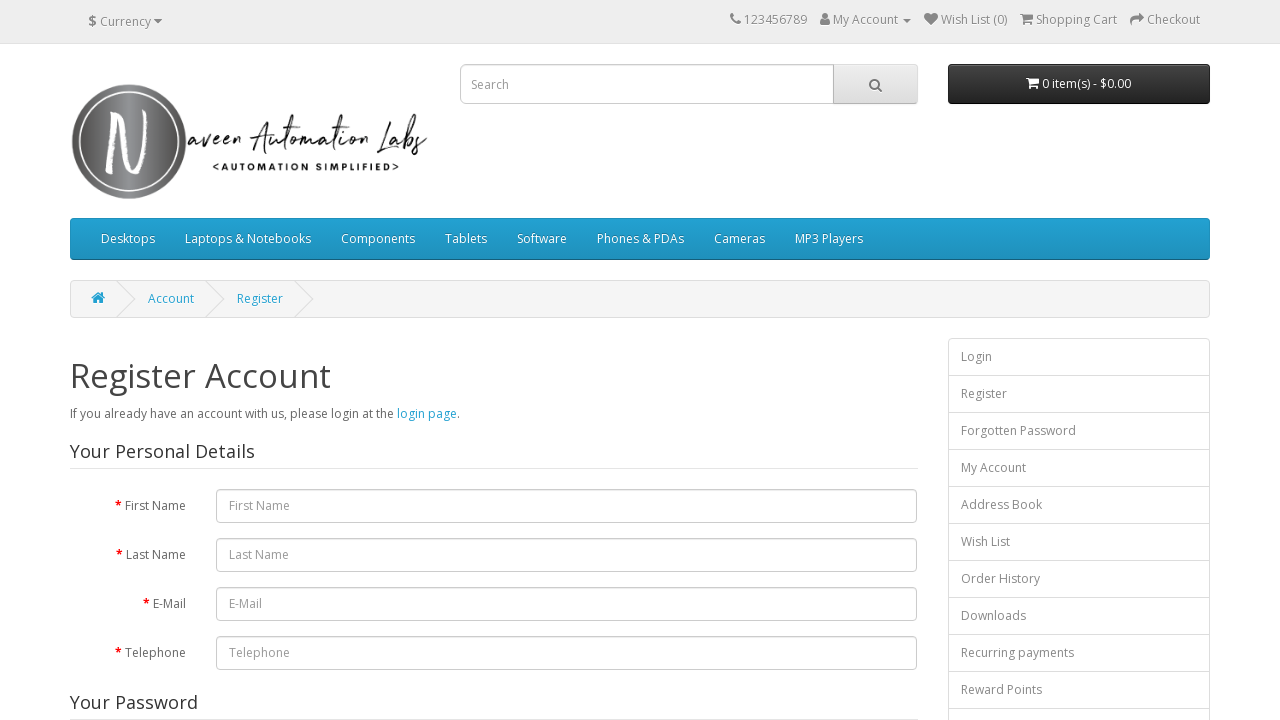

Filled first name field with 'Surya' on #input-firstname
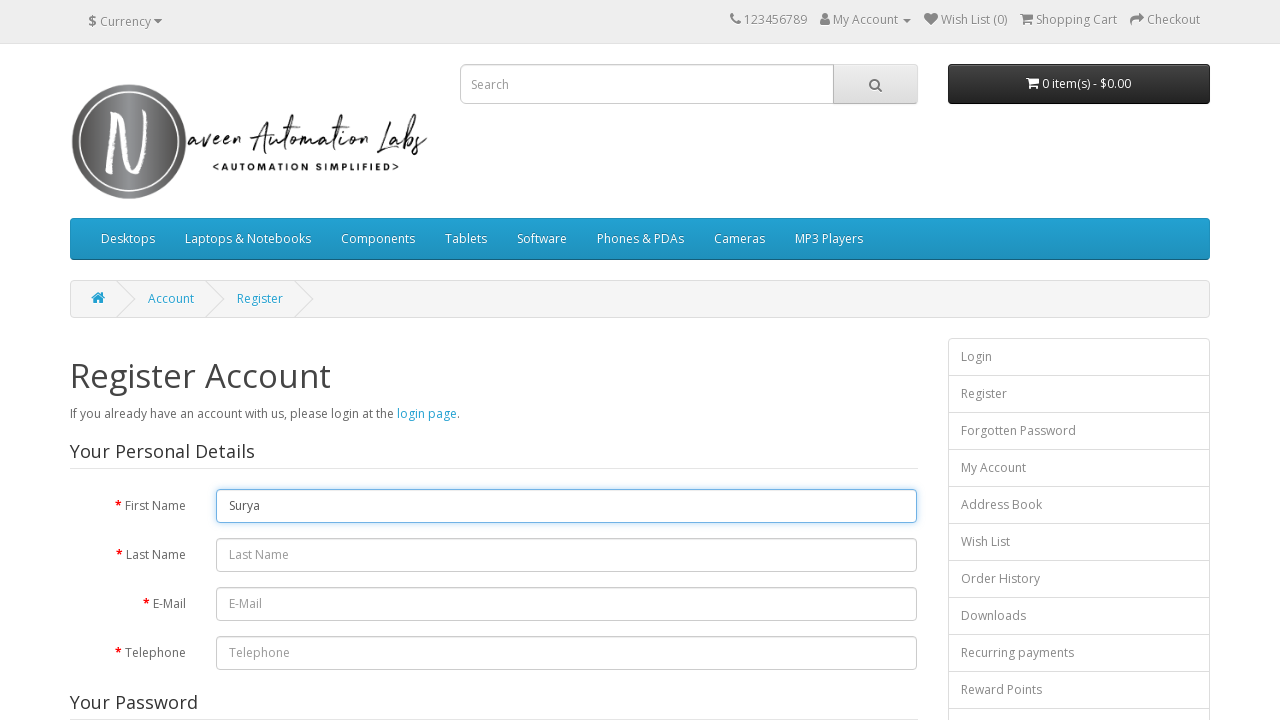

Pressed Tab to navigate to last name field
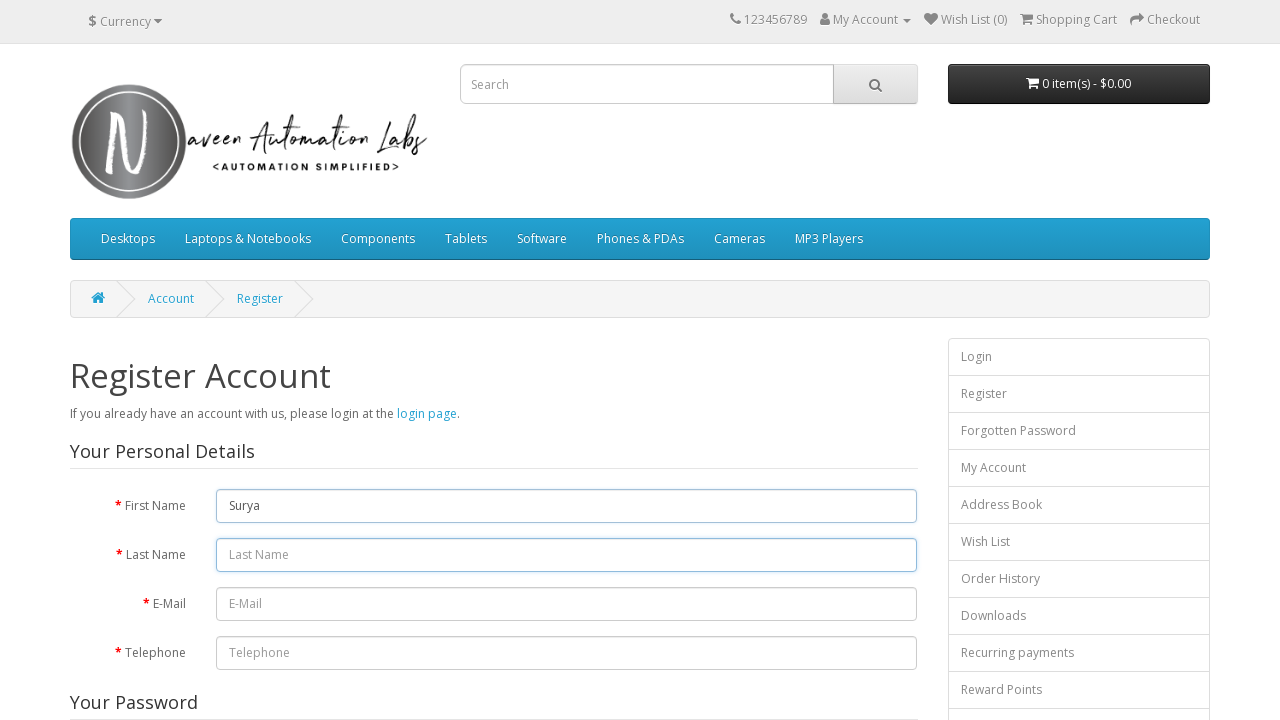

Typed last name 'Danda'
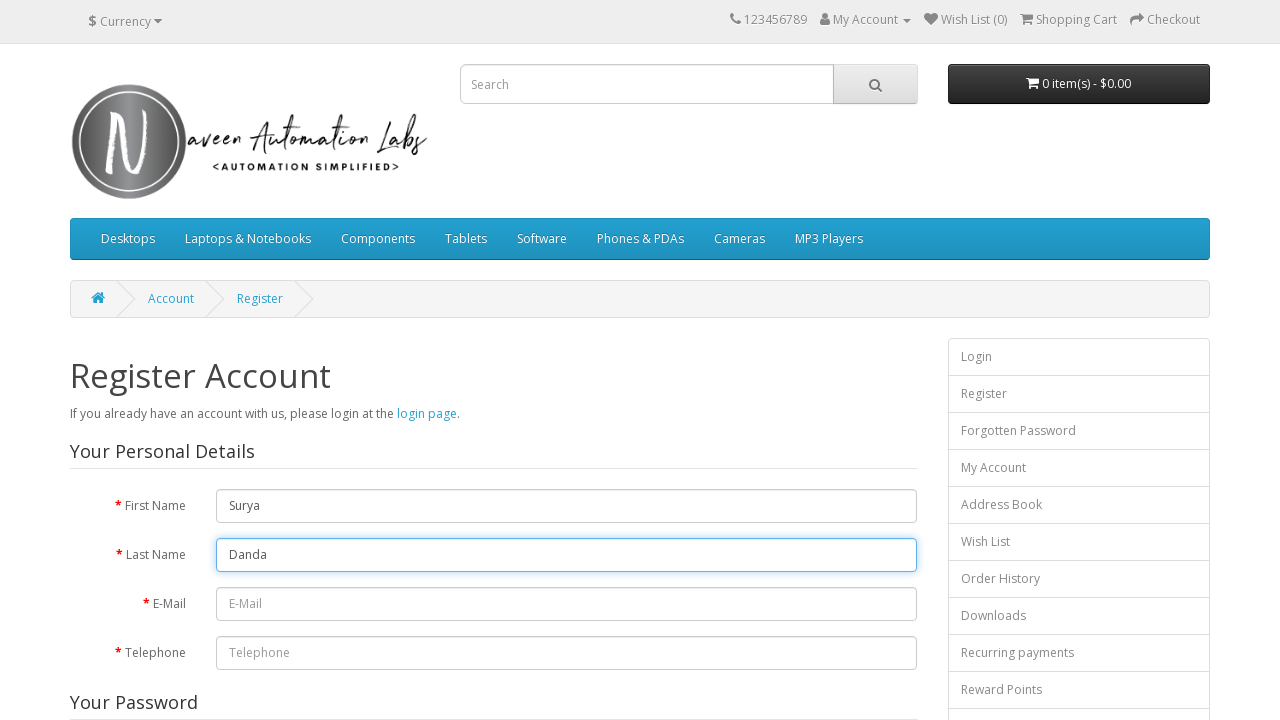

Pressed Tab to navigate to email field
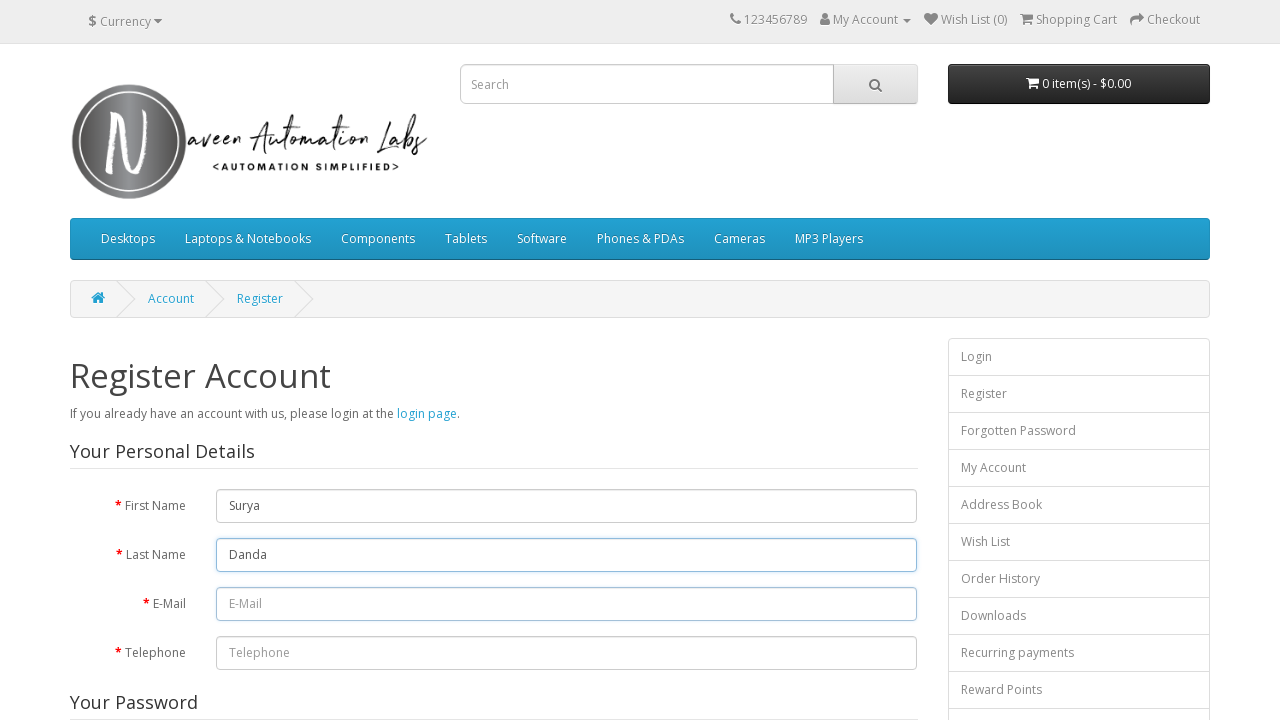

Typed email 'testuser@example.com'
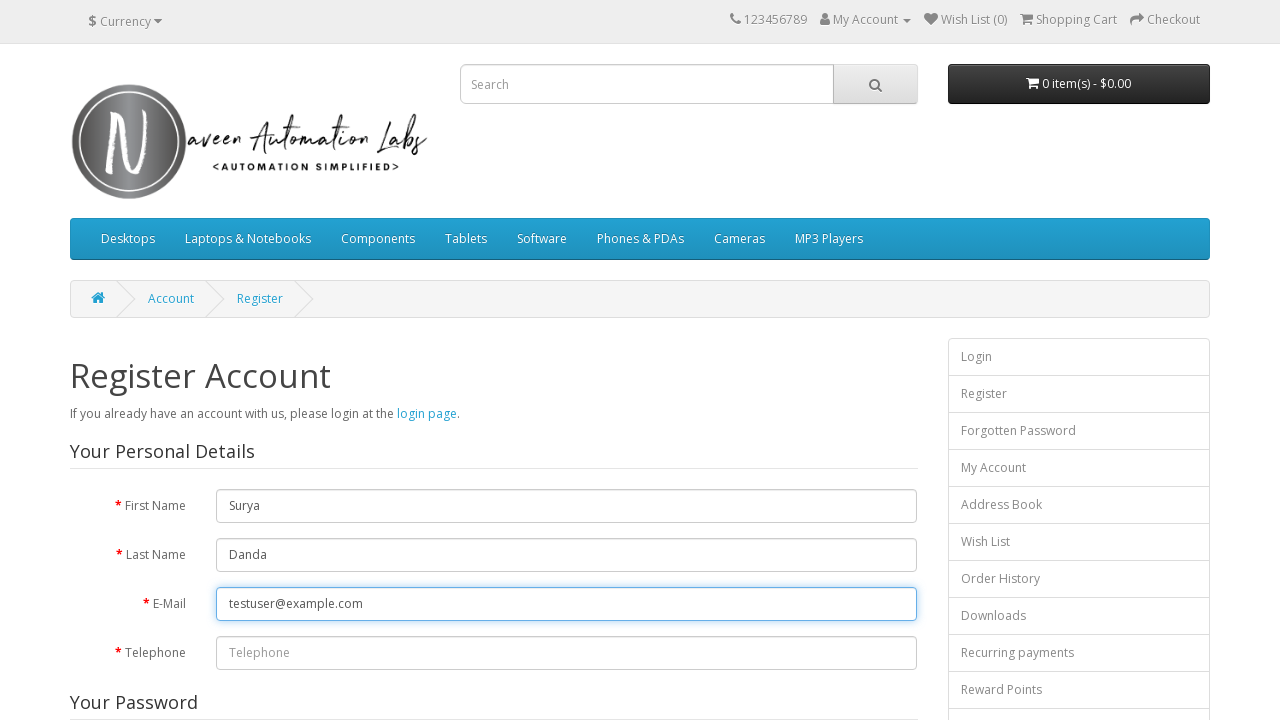

Pressed Tab to navigate to telephone field
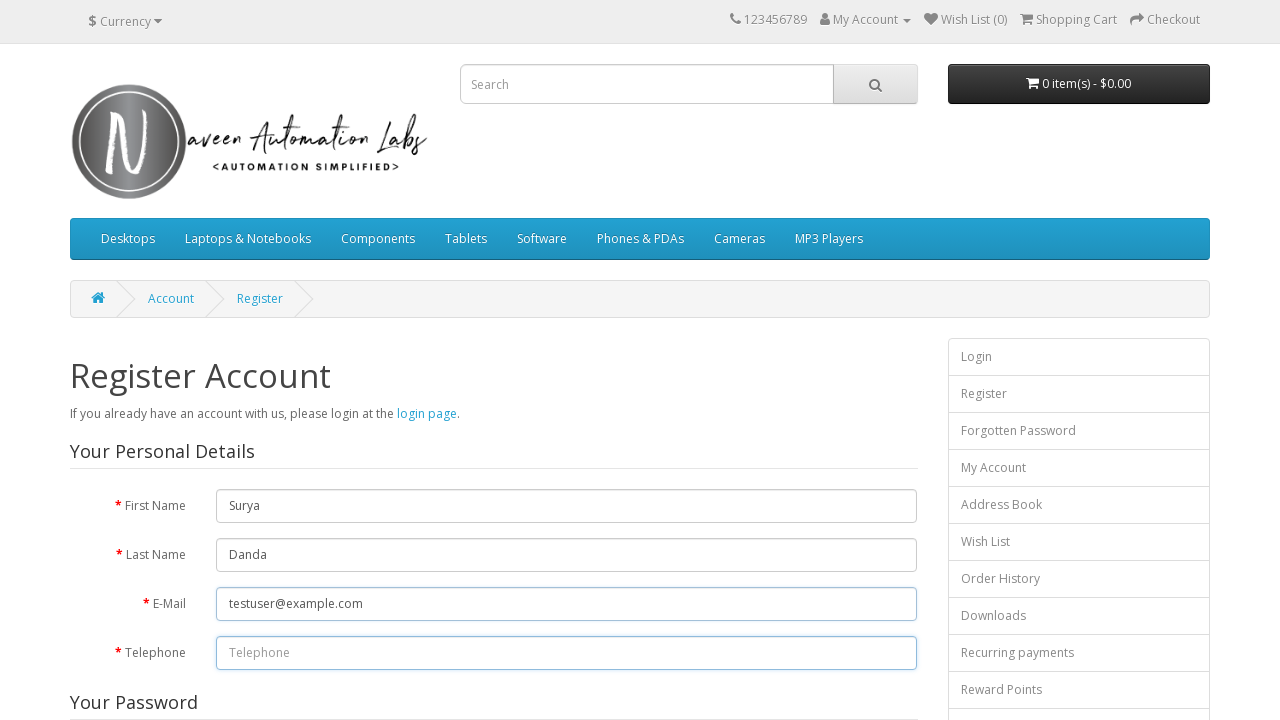

Typed telephone number '1234567890'
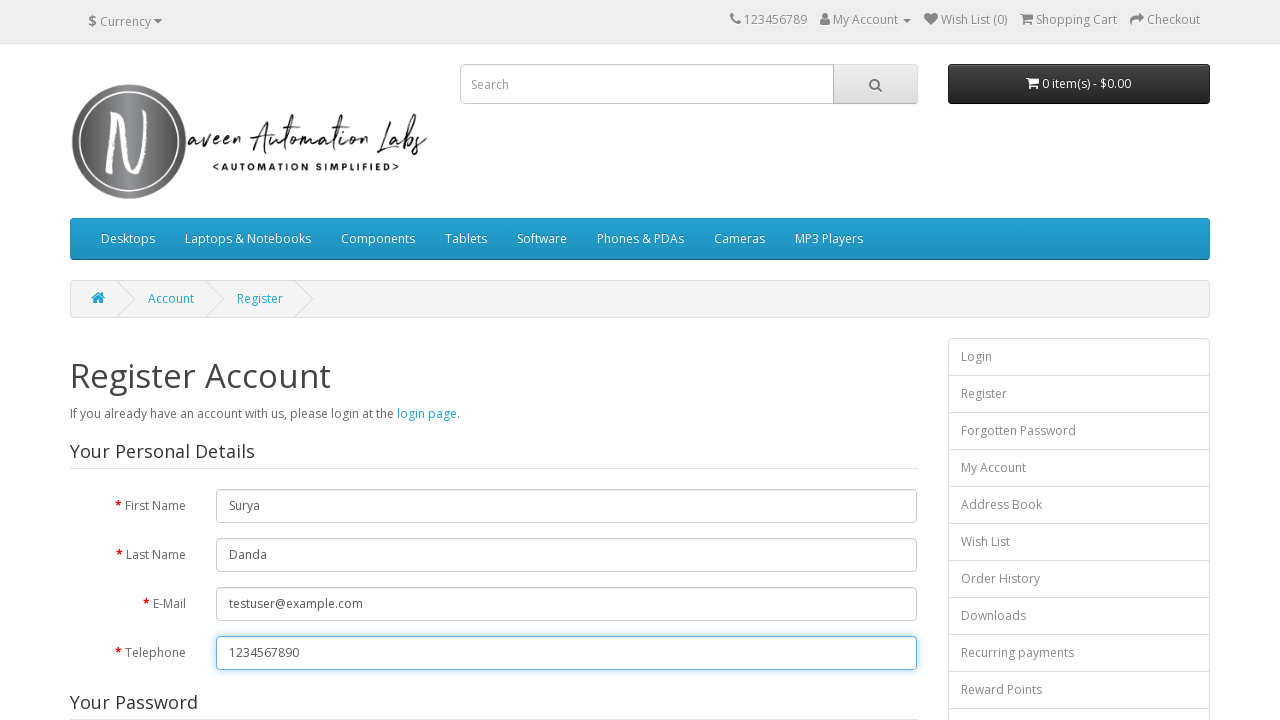

Pressed Tab to navigate to password field
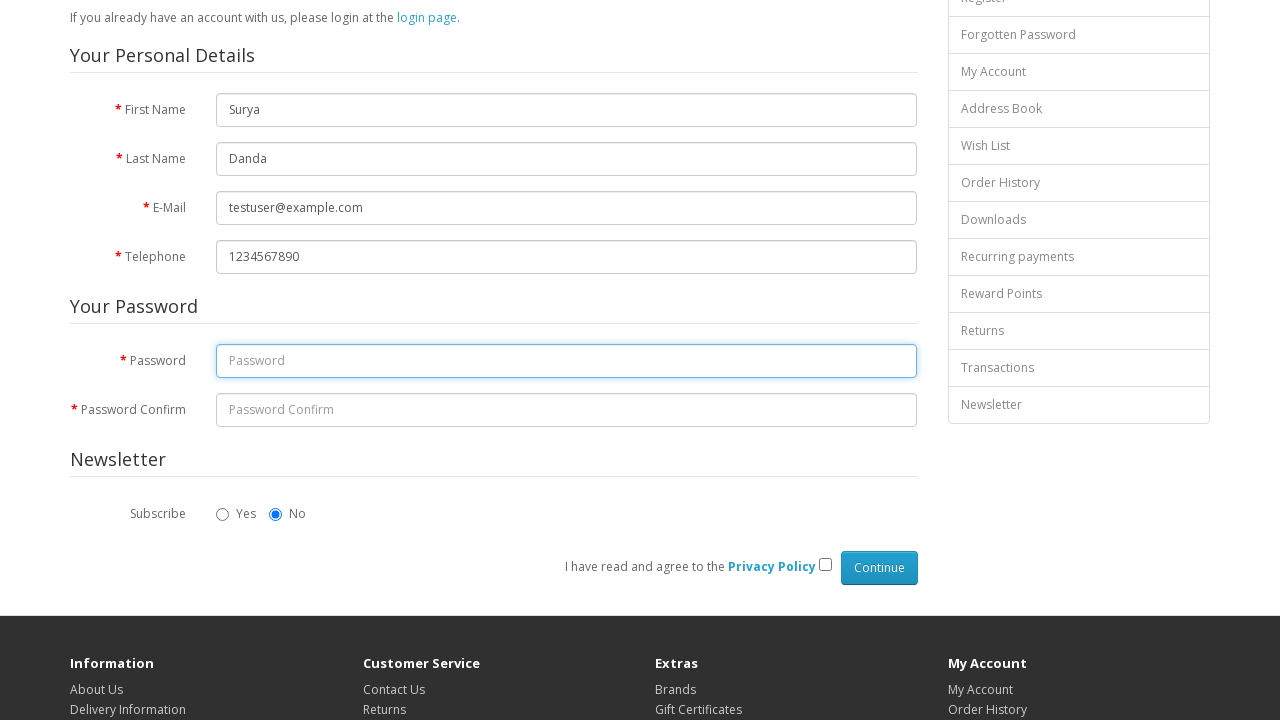

Typed password 'Test1234'
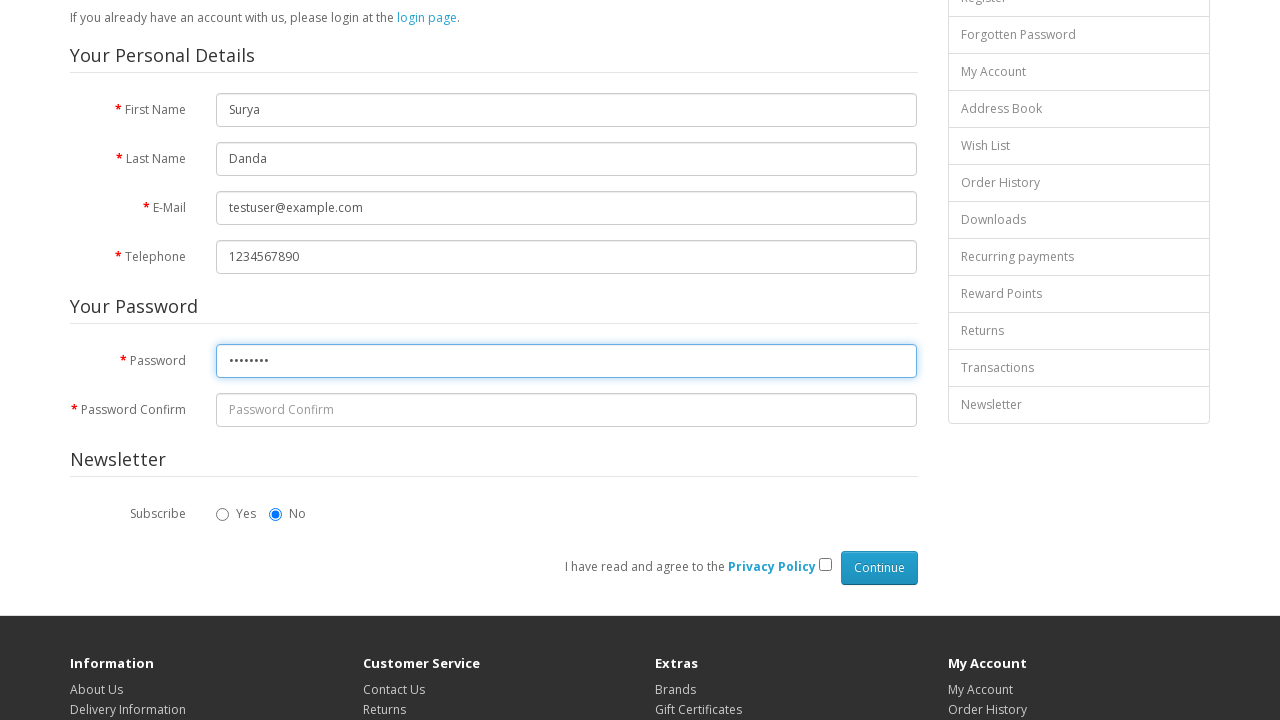

Pressed Tab to navigate to confirm password field
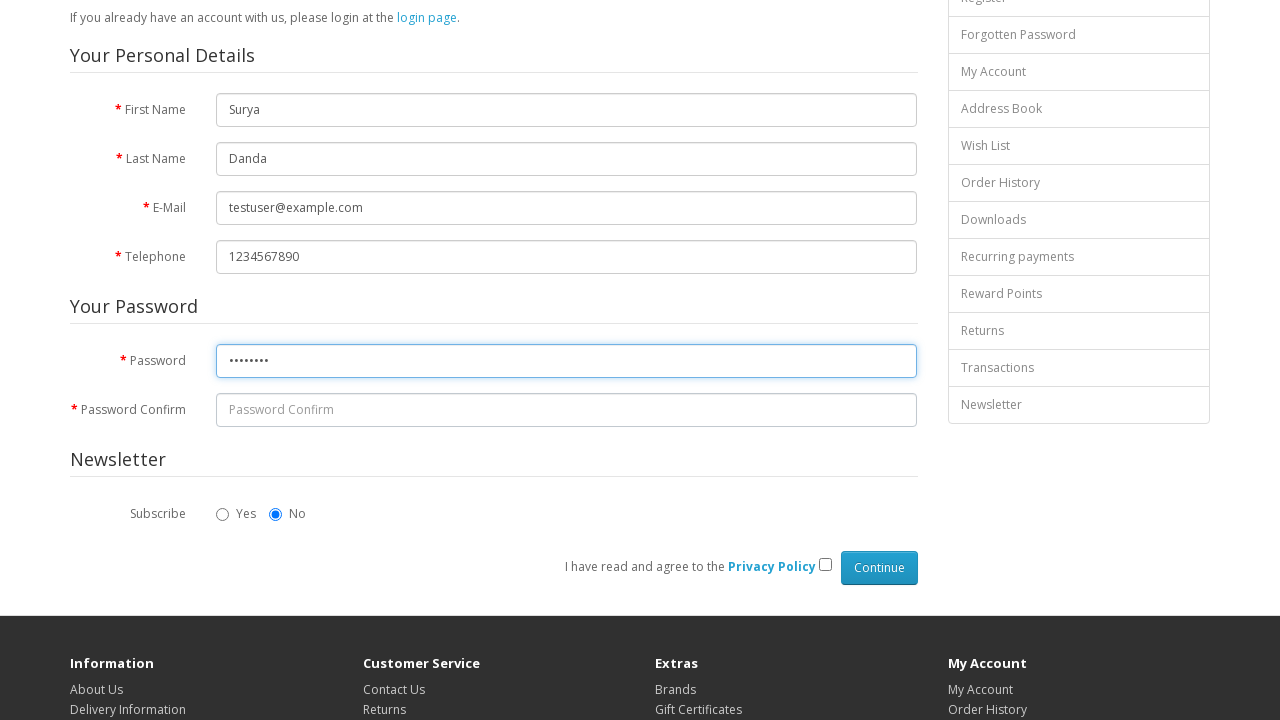

Typed confirm password 'Test1234'
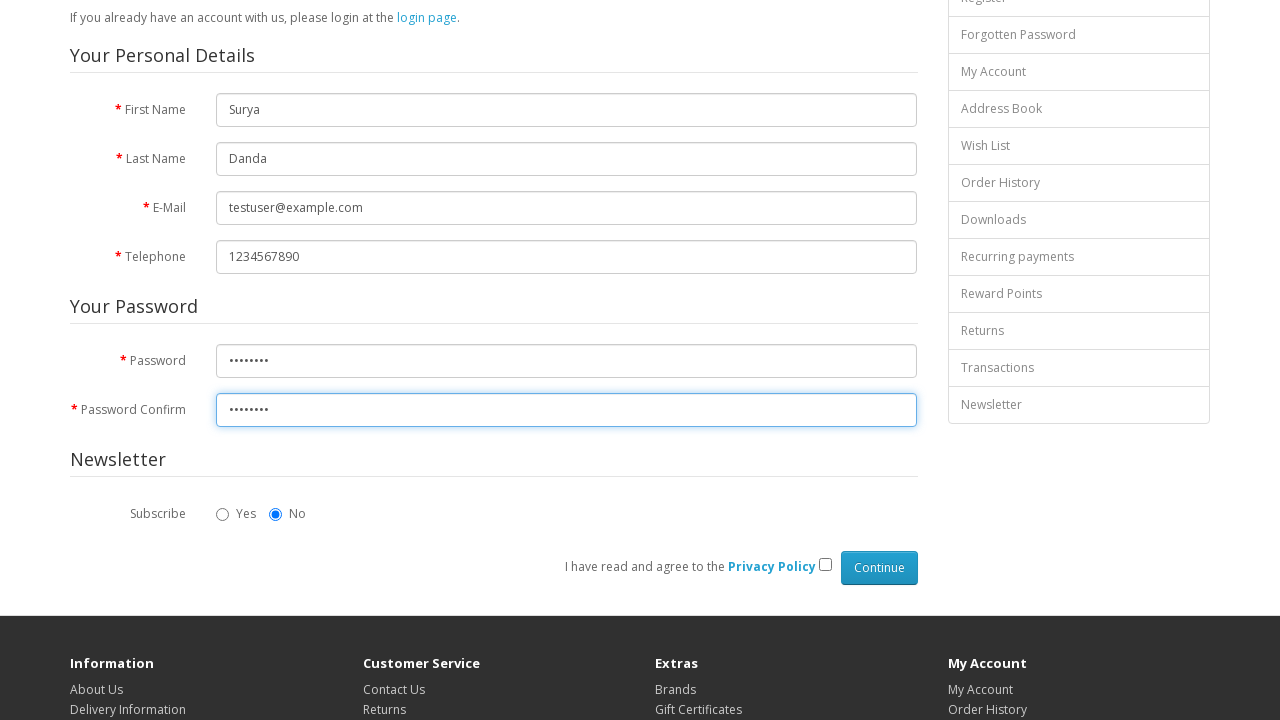

Pressed Tab to navigate forward
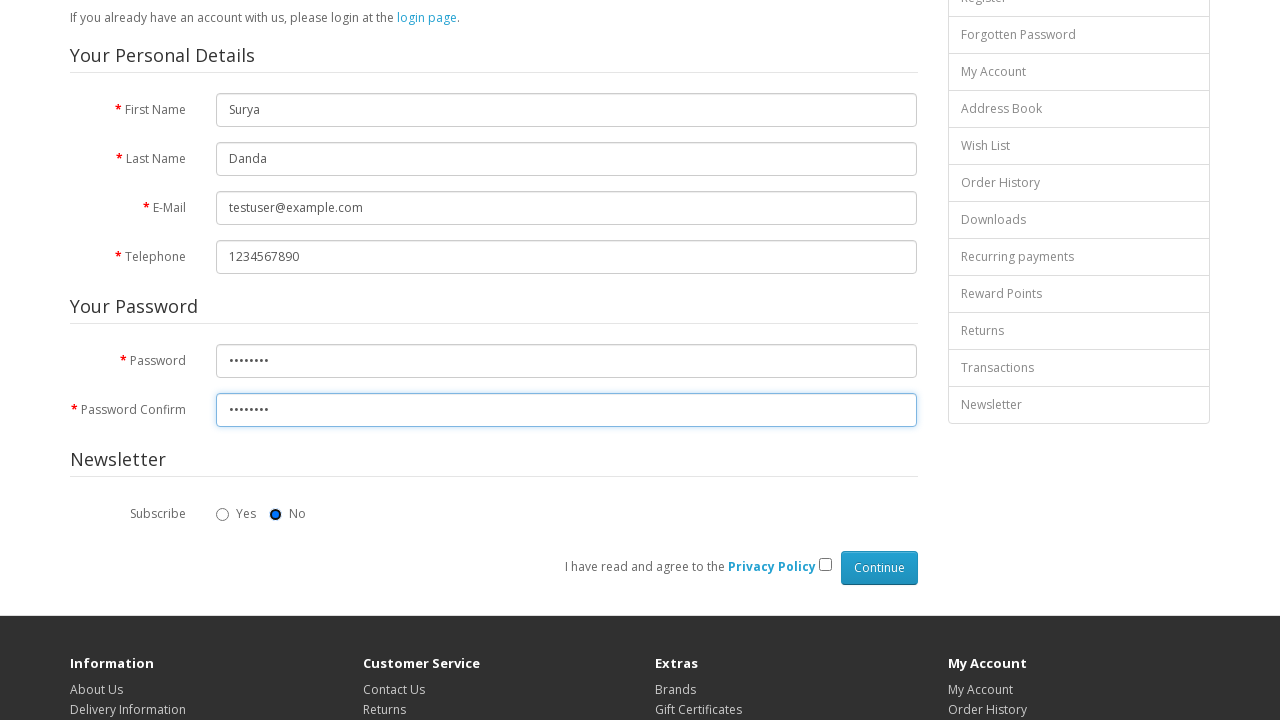

Pressed Tab to navigate forward
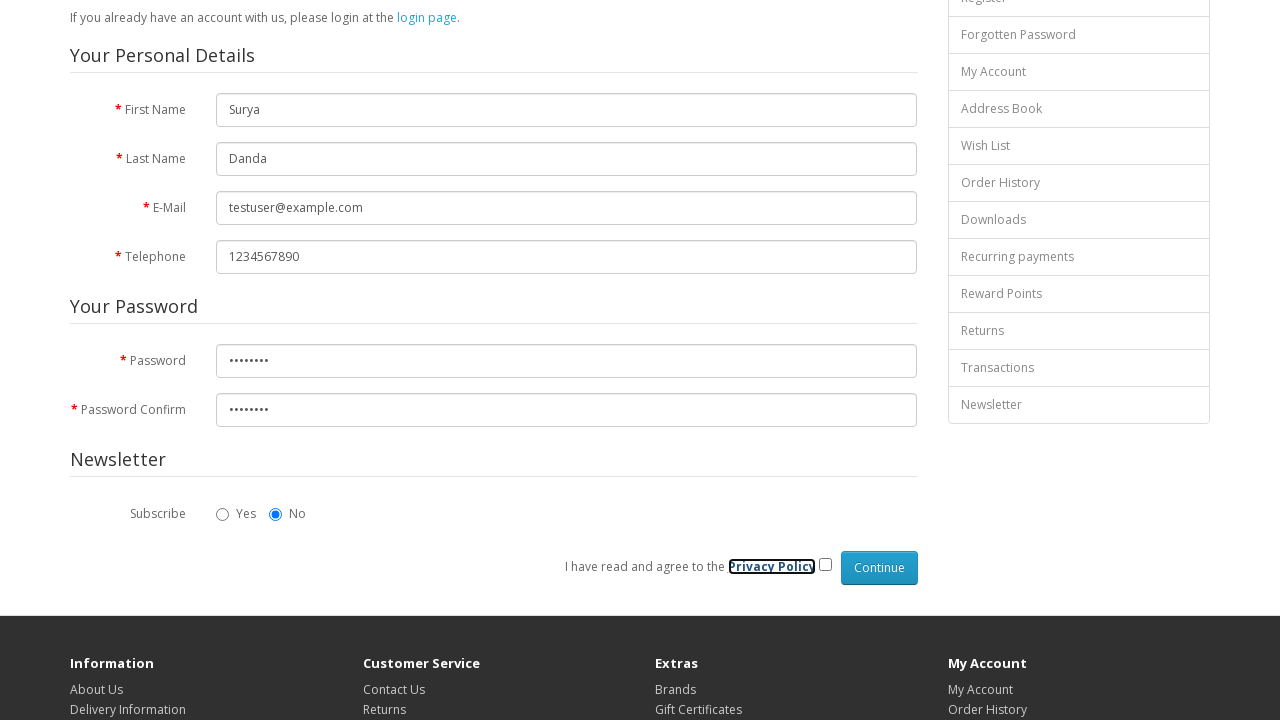

Pressed Tab to navigate to privacy policy checkbox
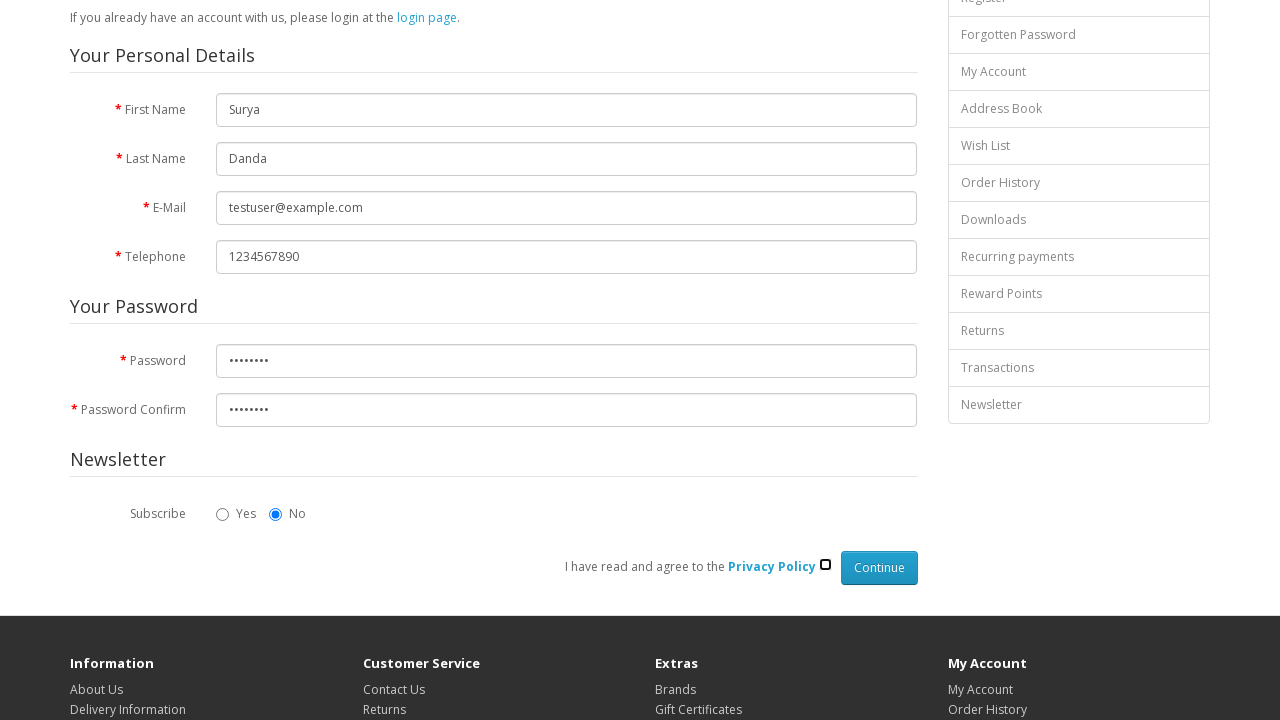

Pressed Space to check privacy policy checkbox
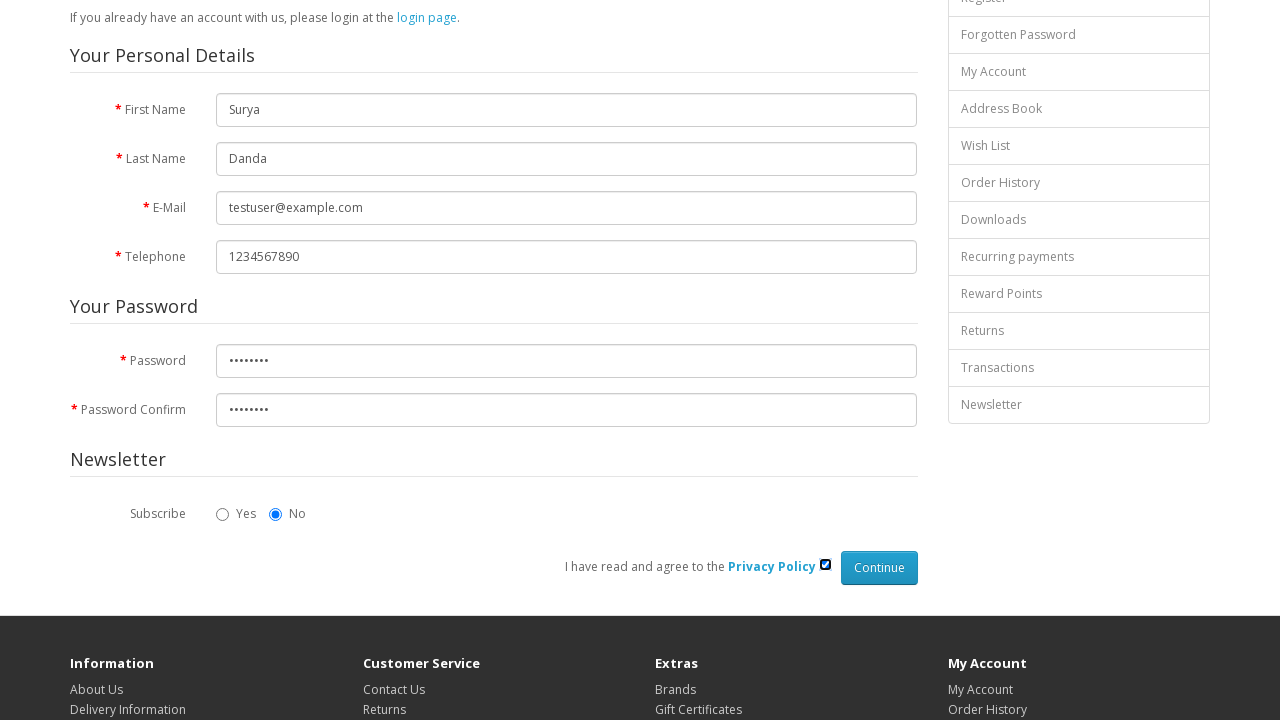

Pressed Tab to navigate to submit button
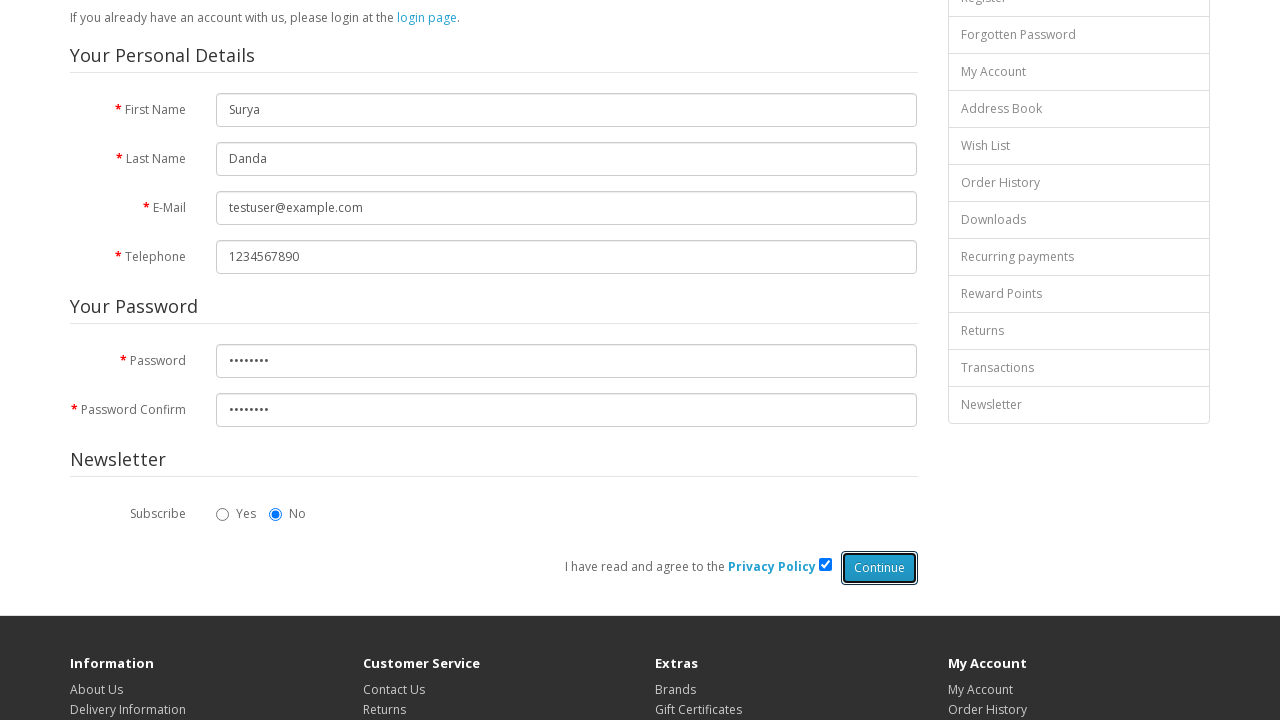

Pressed Enter to submit the registration form
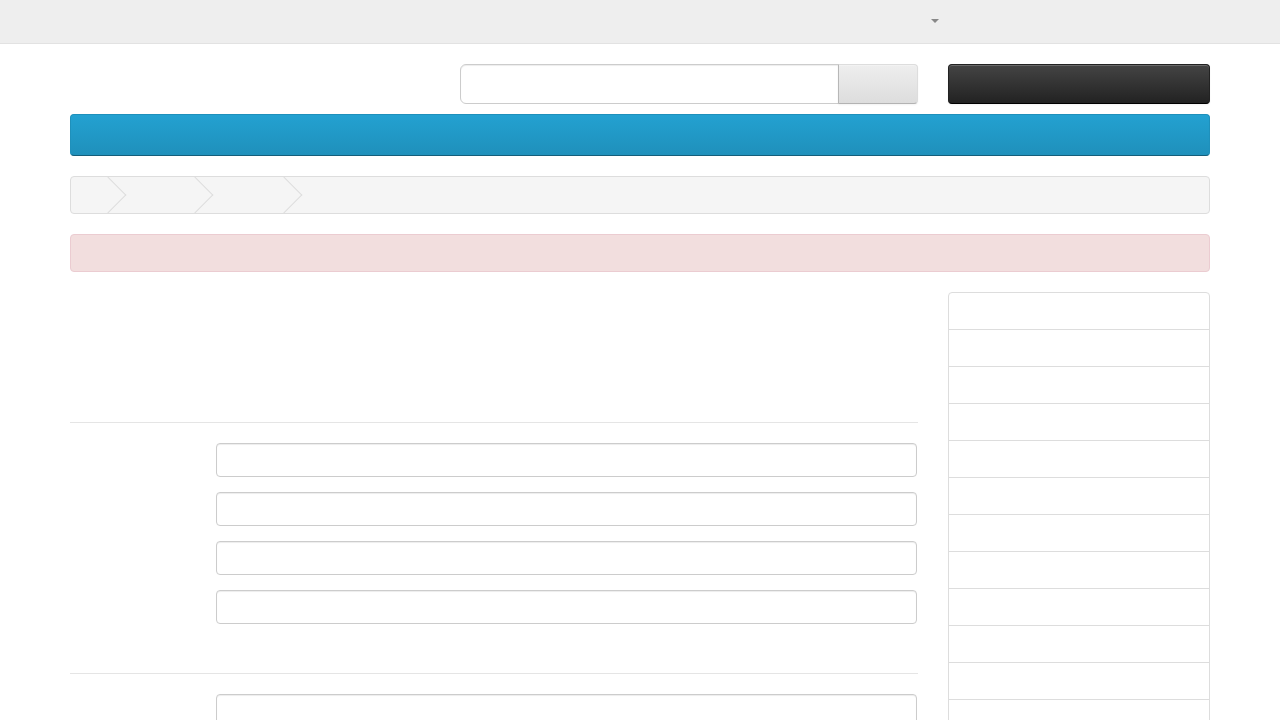

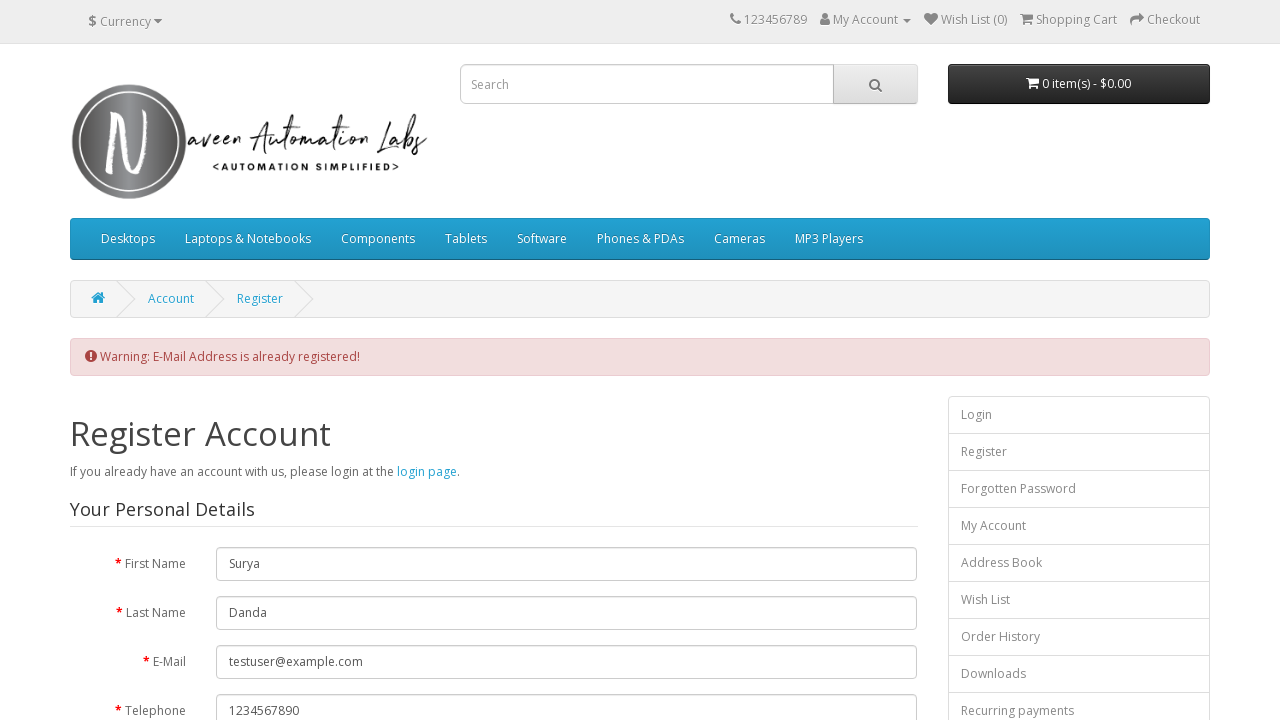